Solves a robot captcha by calculating a mathematical formula, selecting checkboxes and radiobuttons, and submitting the form

Starting URL: http://suninjuly.github.io/math.html

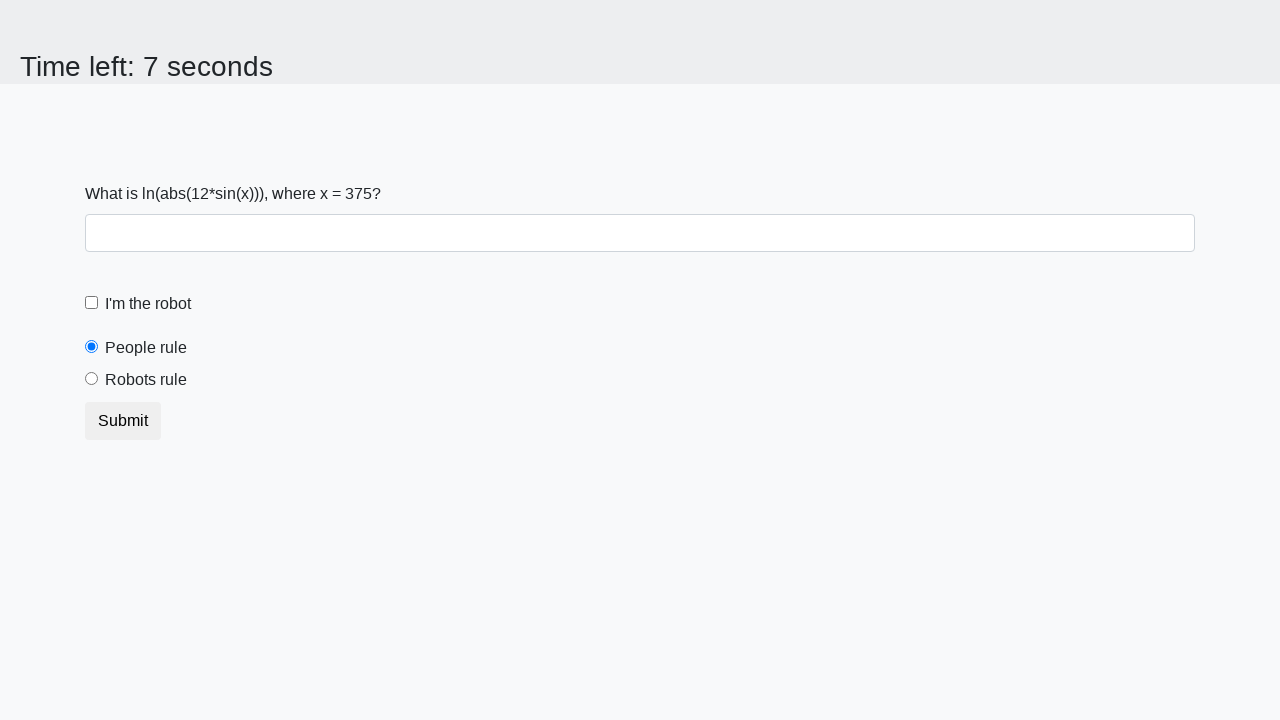

Located the input value element
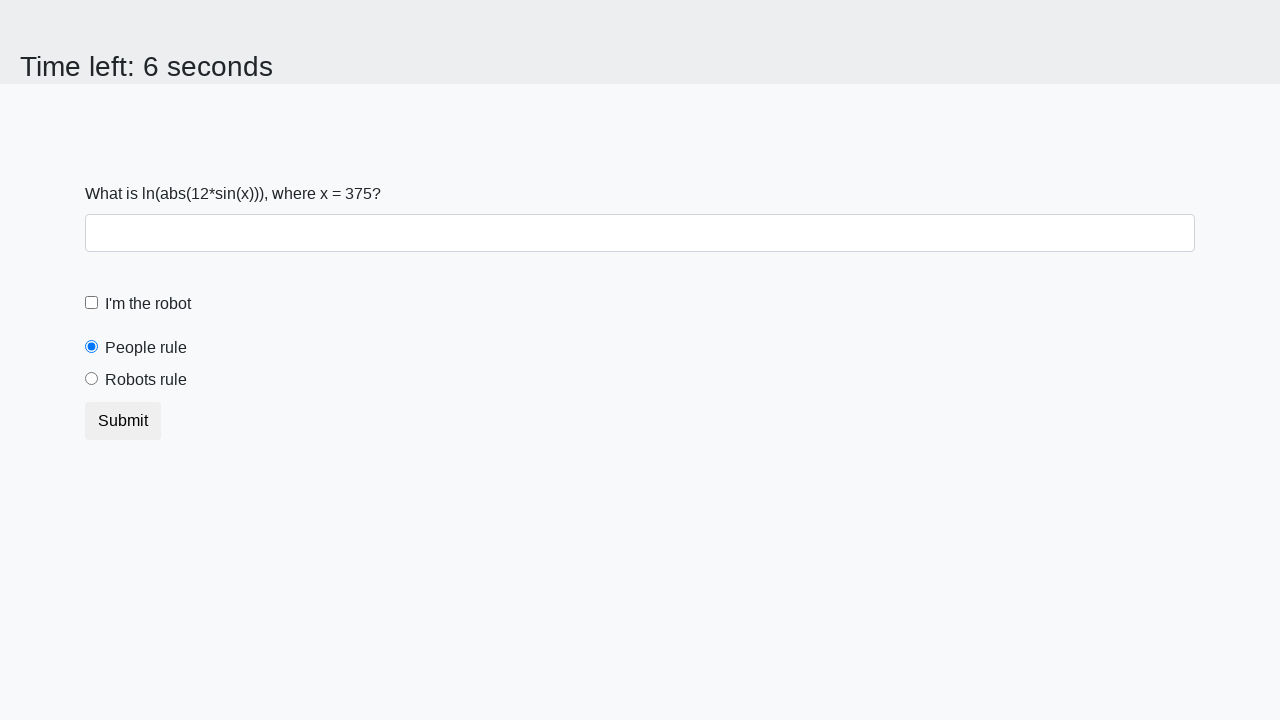

Extracted x value from element: 375
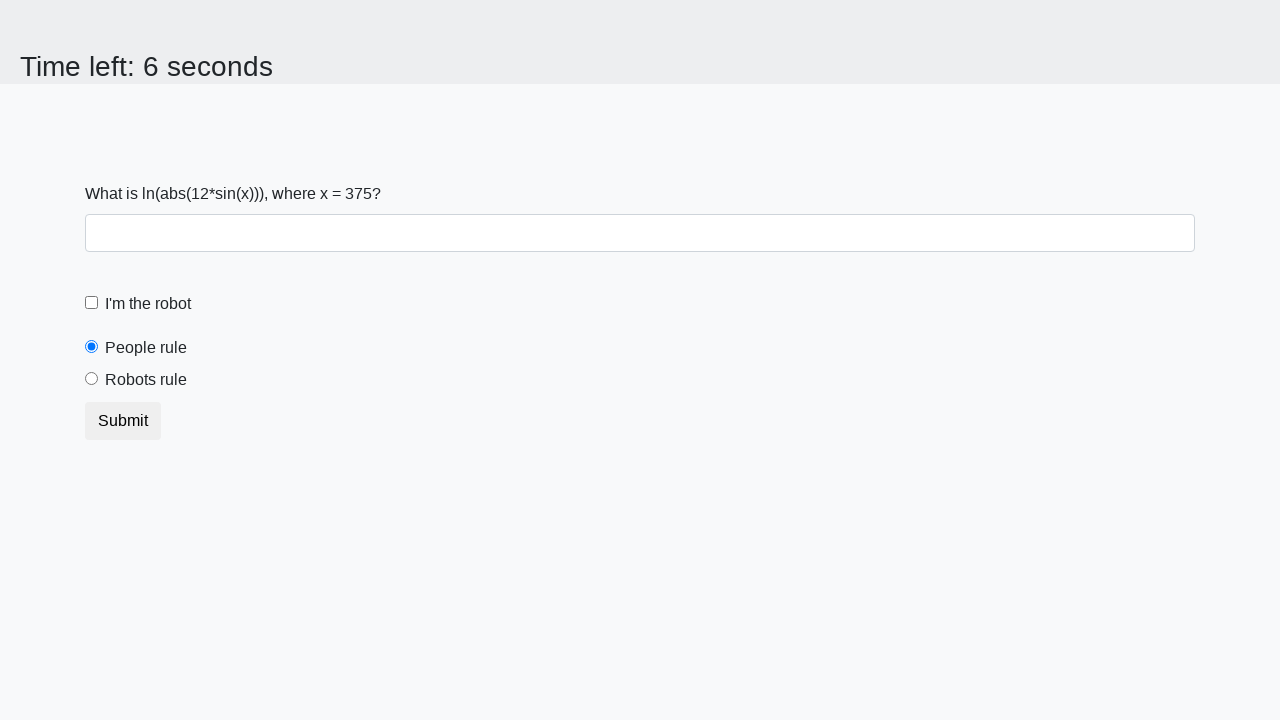

Calculated mathematical formula result: 2.3938407570918505
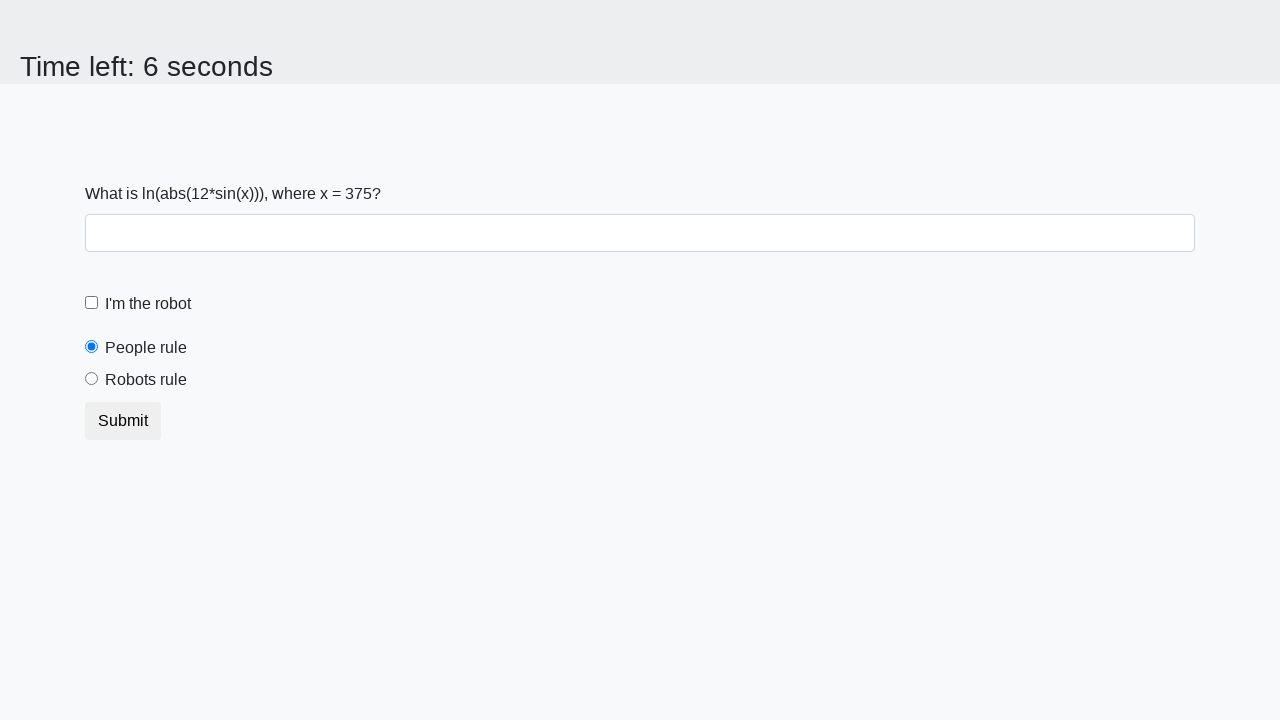

Filled the answer field with calculated value on #answer
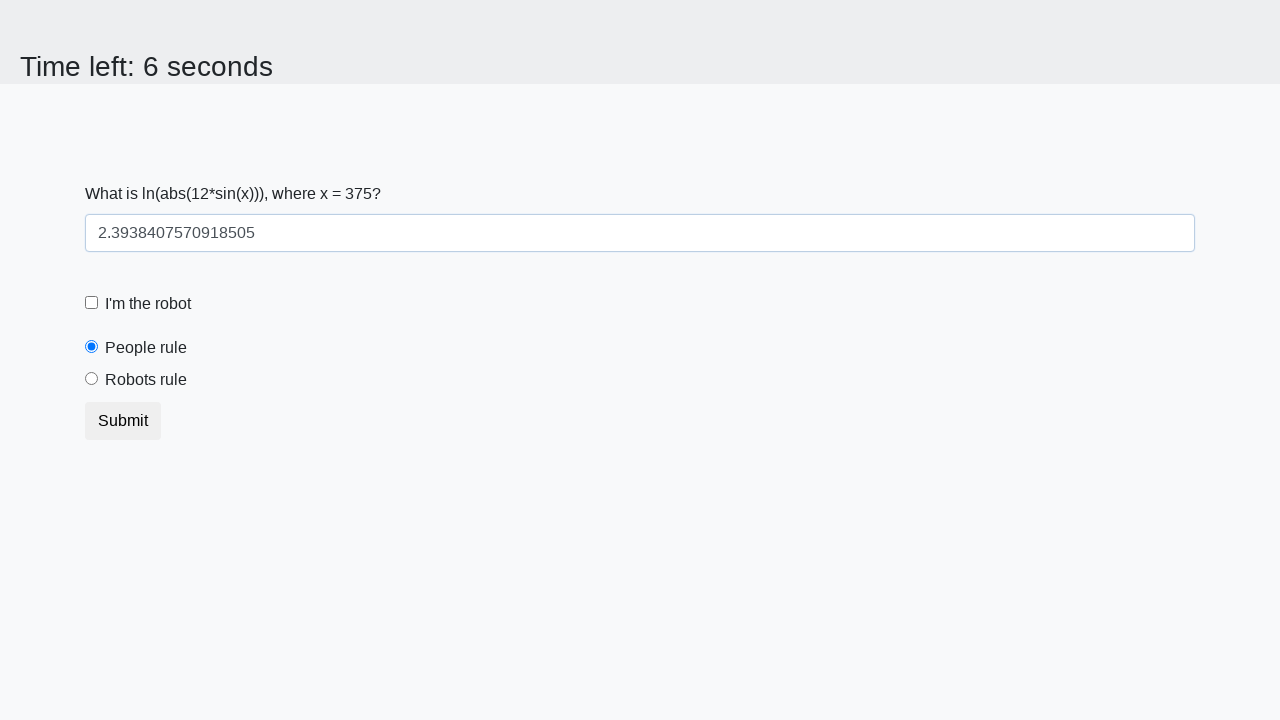

Clicked the robot checkbox at (92, 303) on #robotCheckbox
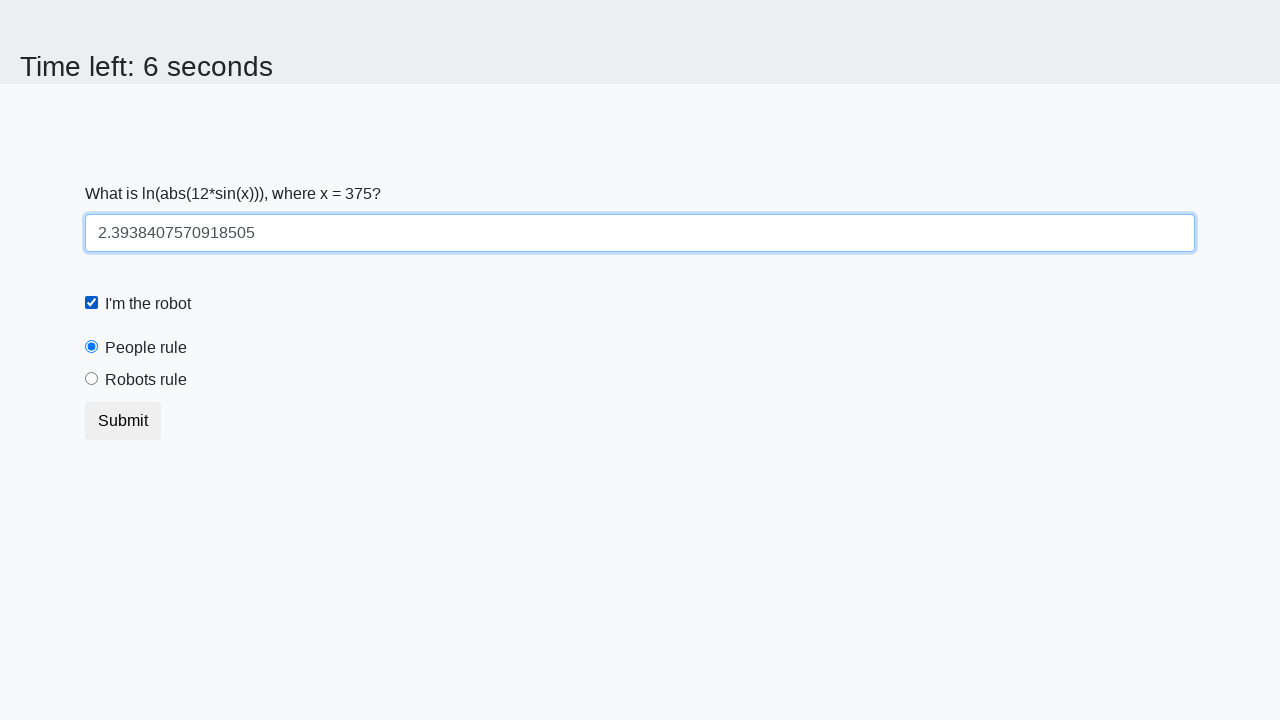

Selected 'Robots rule!' radio button at (92, 379) on #robotsRule
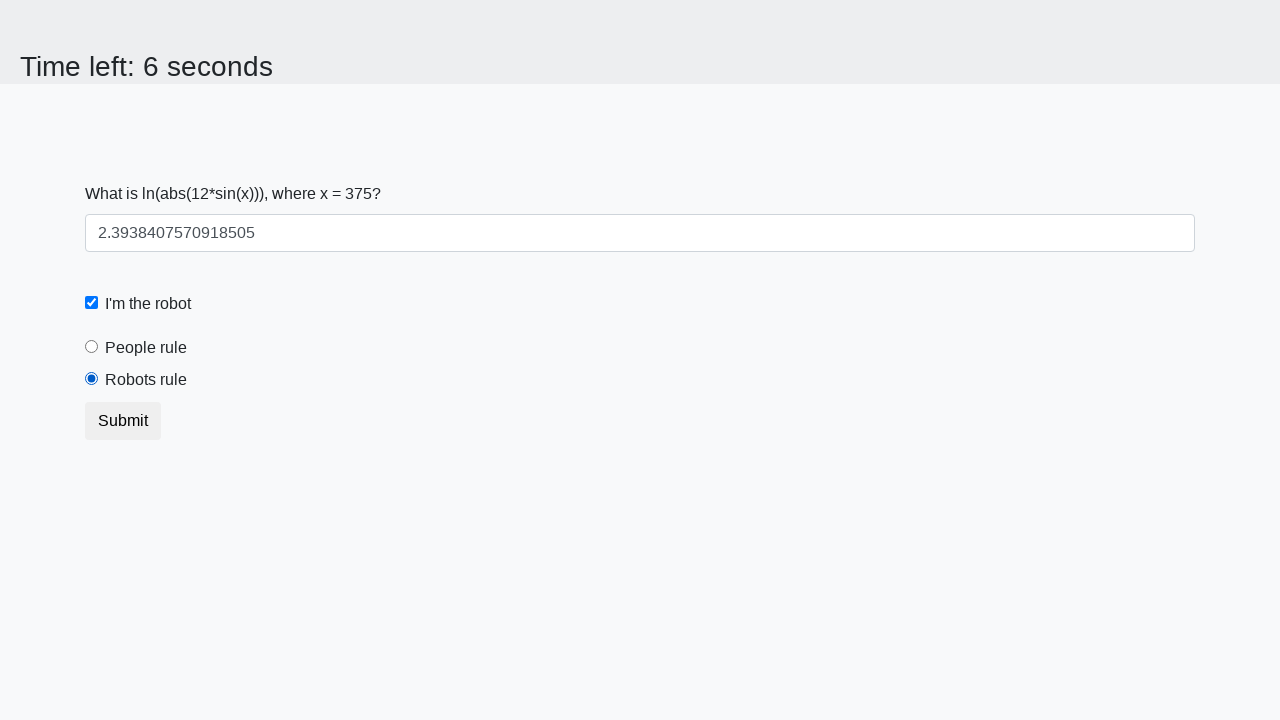

Clicked the submit button at (123, 421) on button[type='submit']
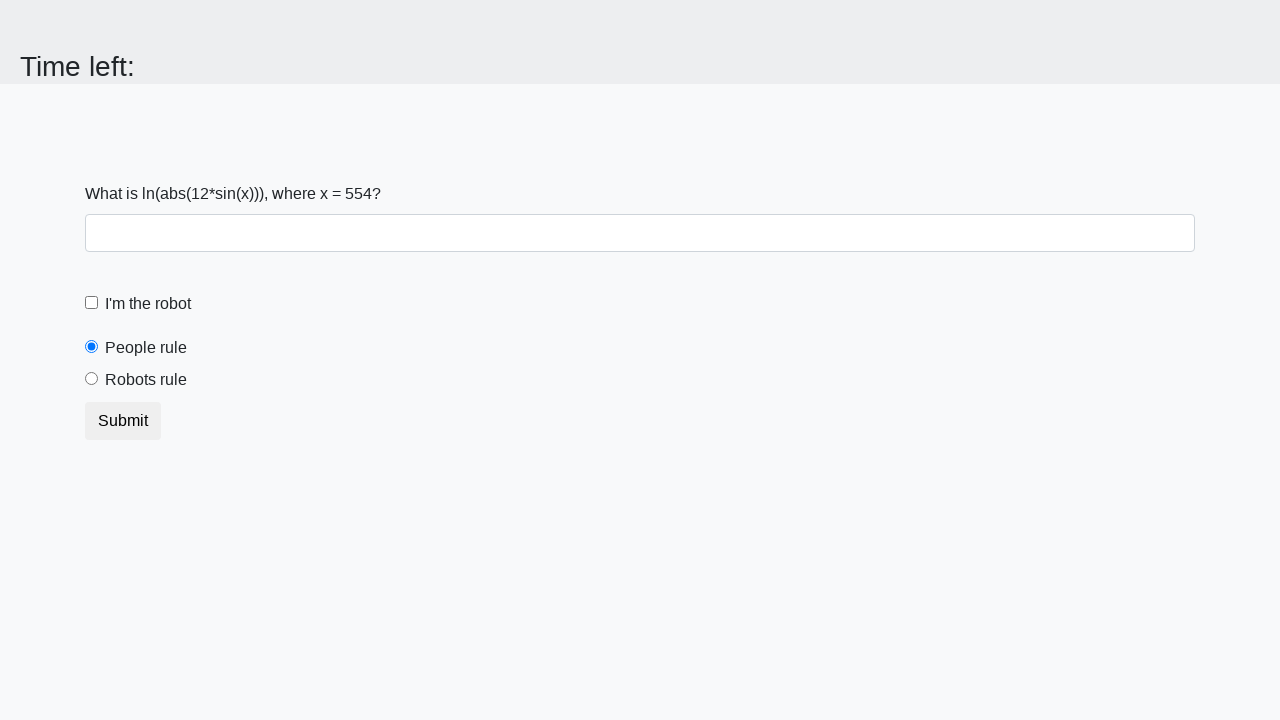

Set up dialog handler to accept alerts
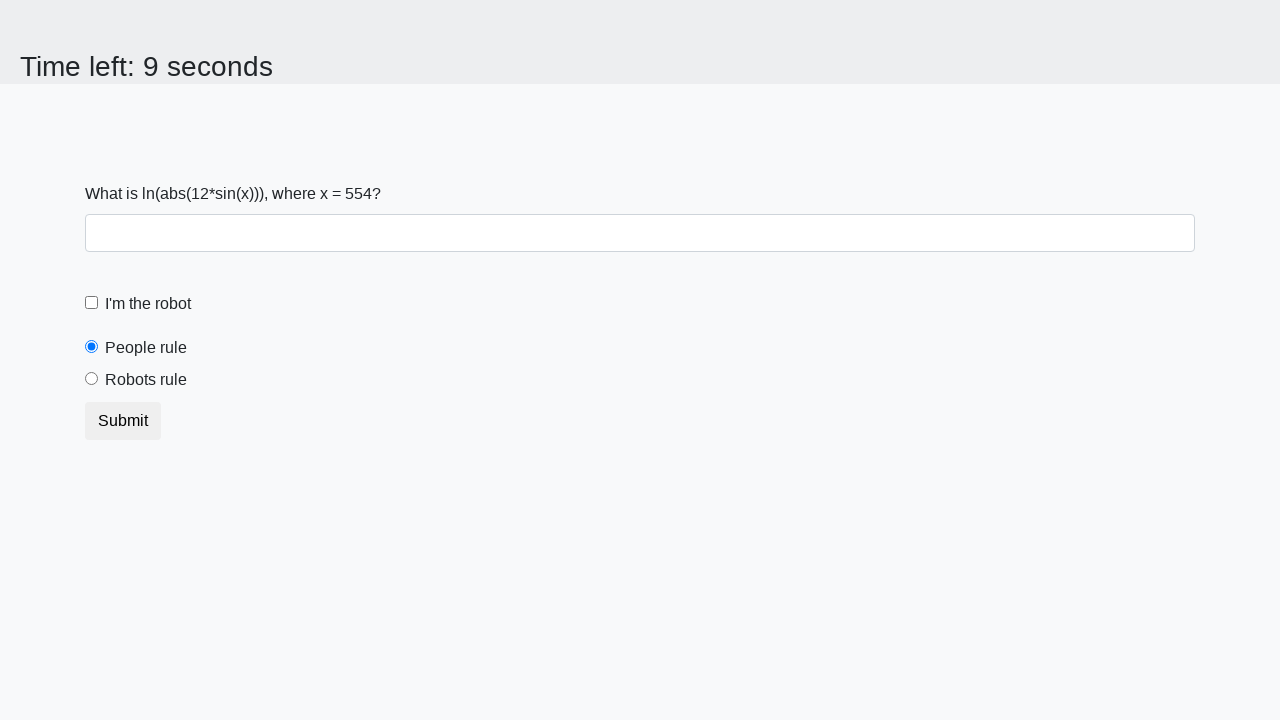

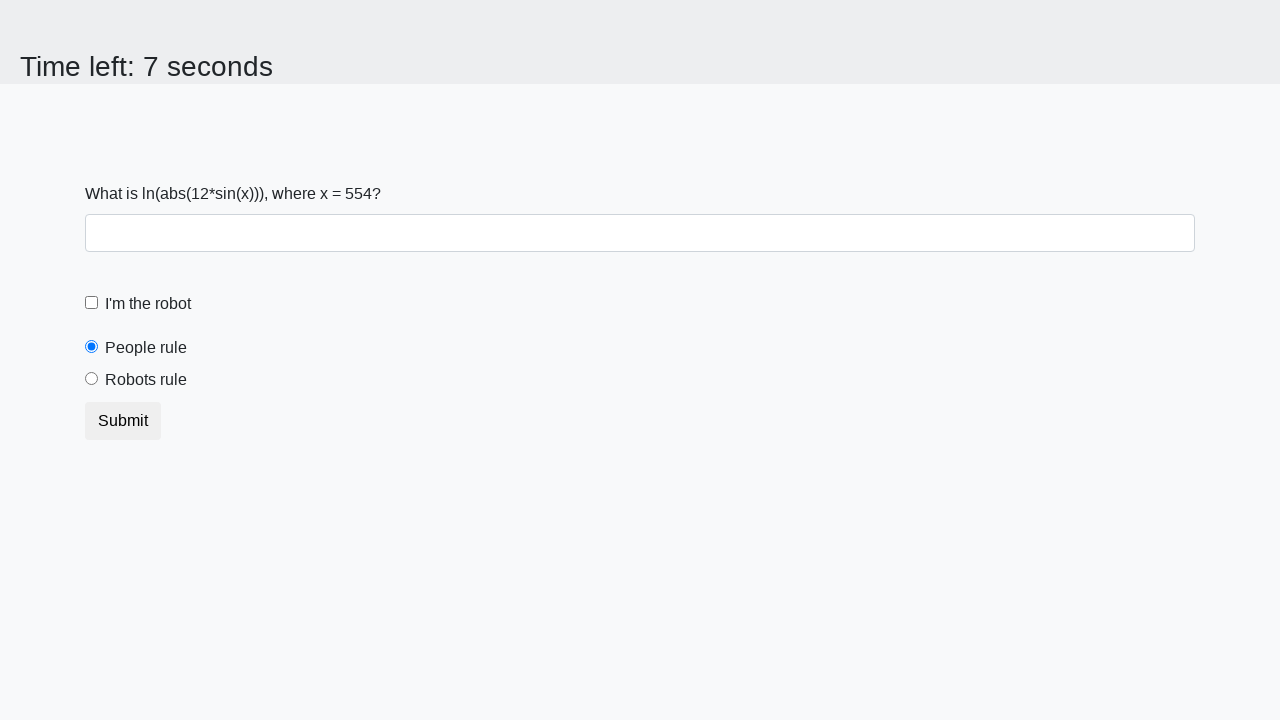